Navigates to Rahul Shetty Academy's Selenium Practice page (a grocery e-commerce practice site)

Starting URL: https://rahulshettyacademy.com/seleniumPractise/#/

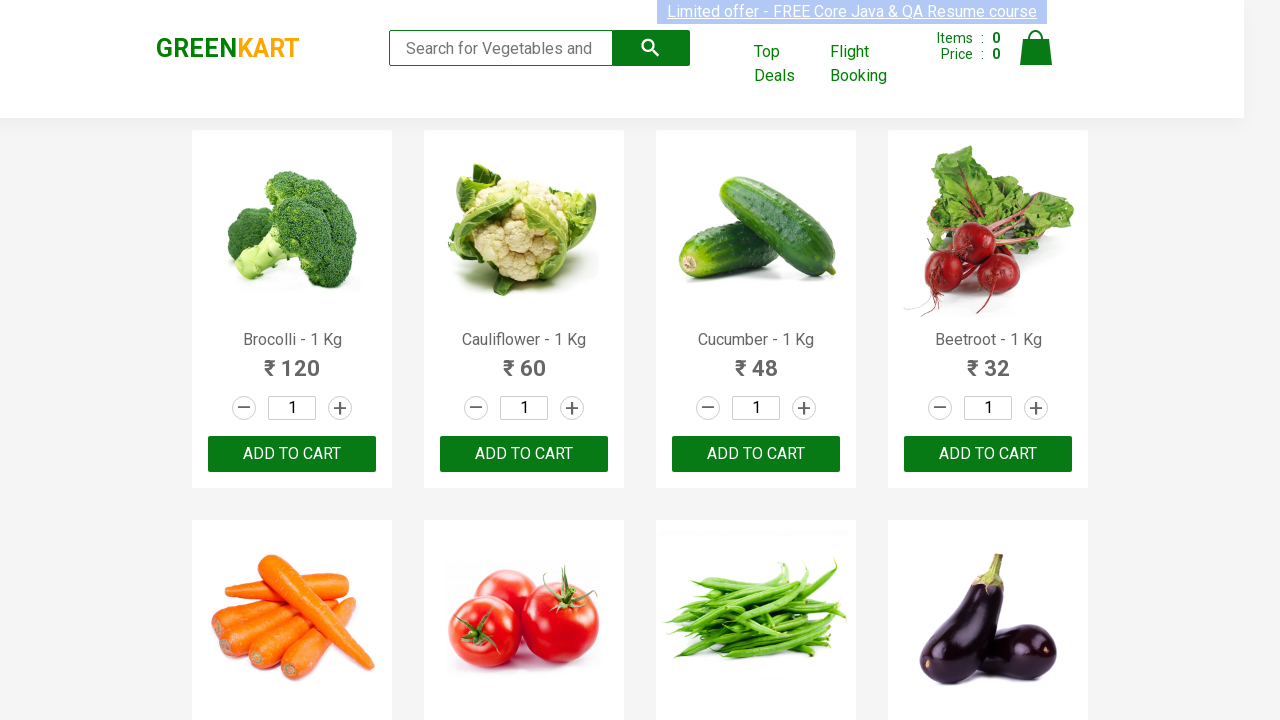

Waited for page to reach networkidle state
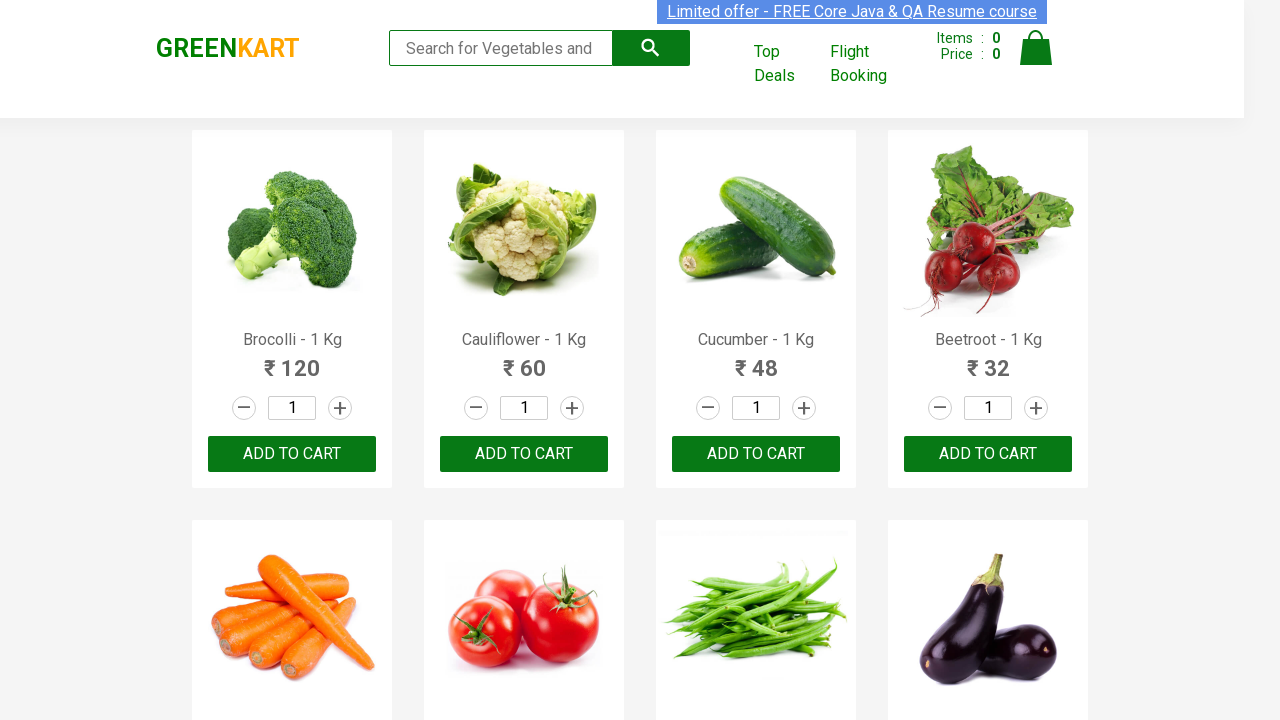

Brand element loaded on Rahul Shetty Academy Selenium Practice page
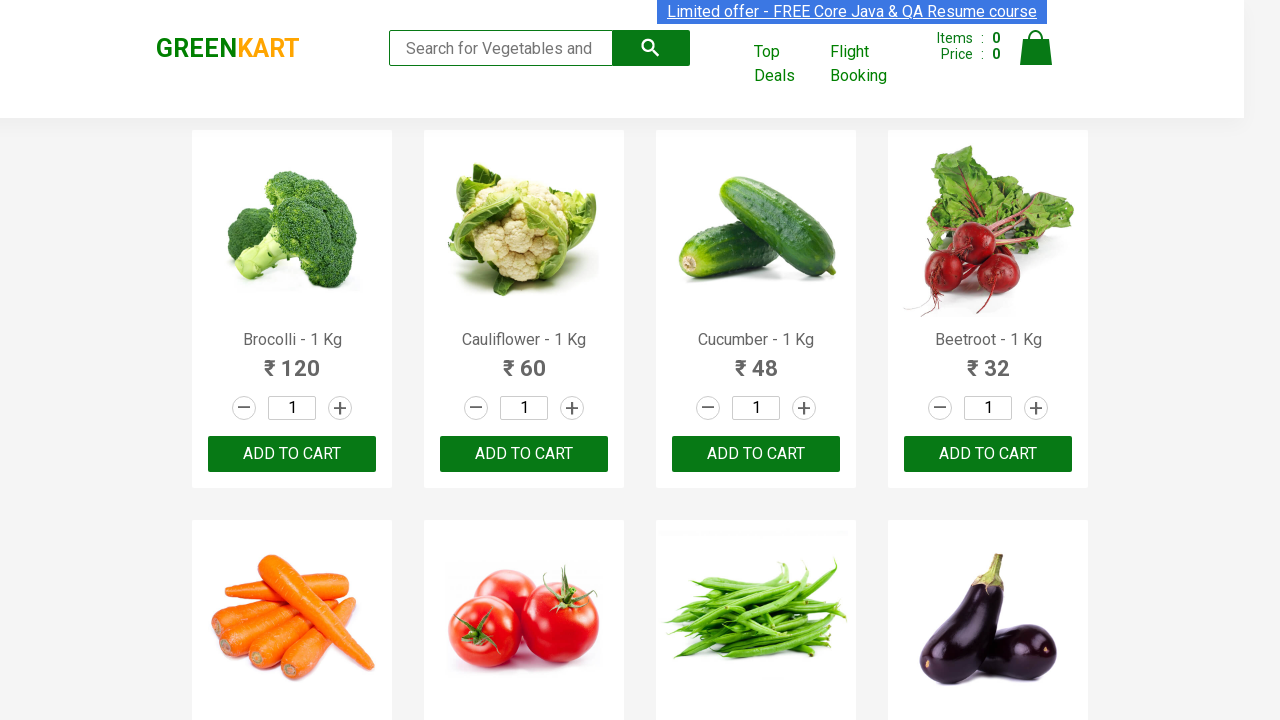

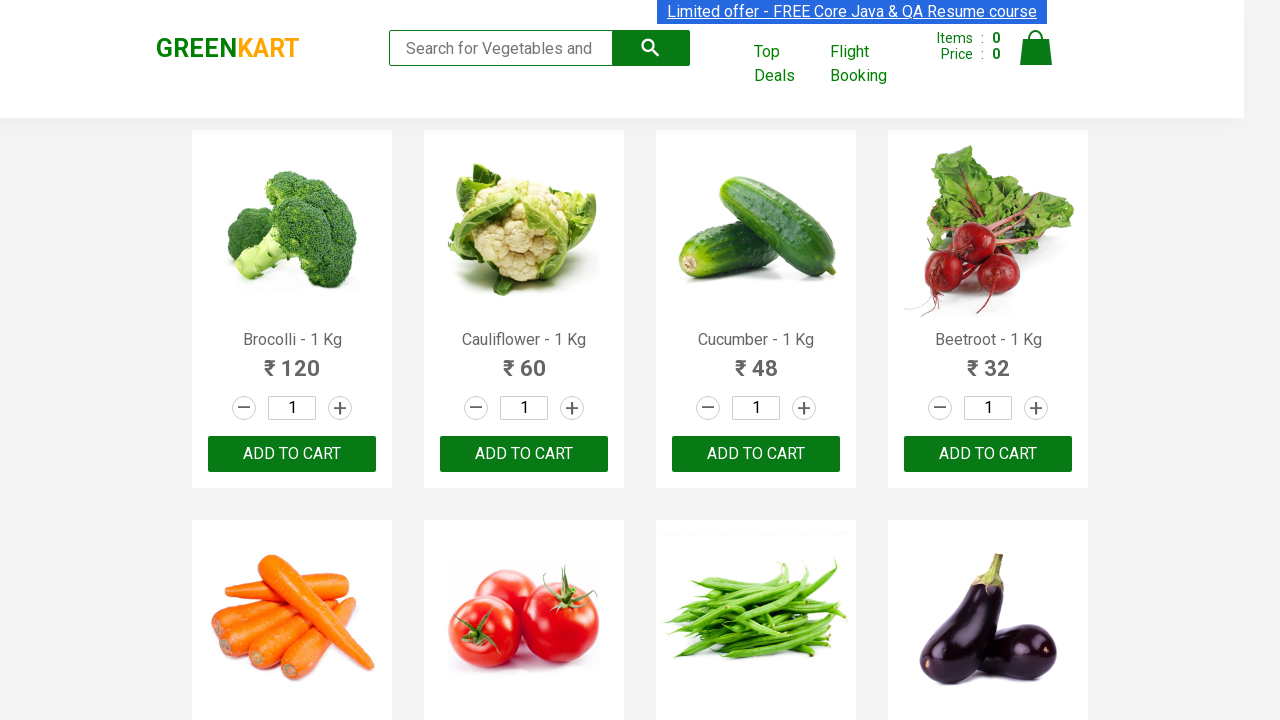